Navigates to OrangeHRM demo site and verifies that the page title matches the expected value

Starting URL: https://opensource-demo.orangehrmlive.com/

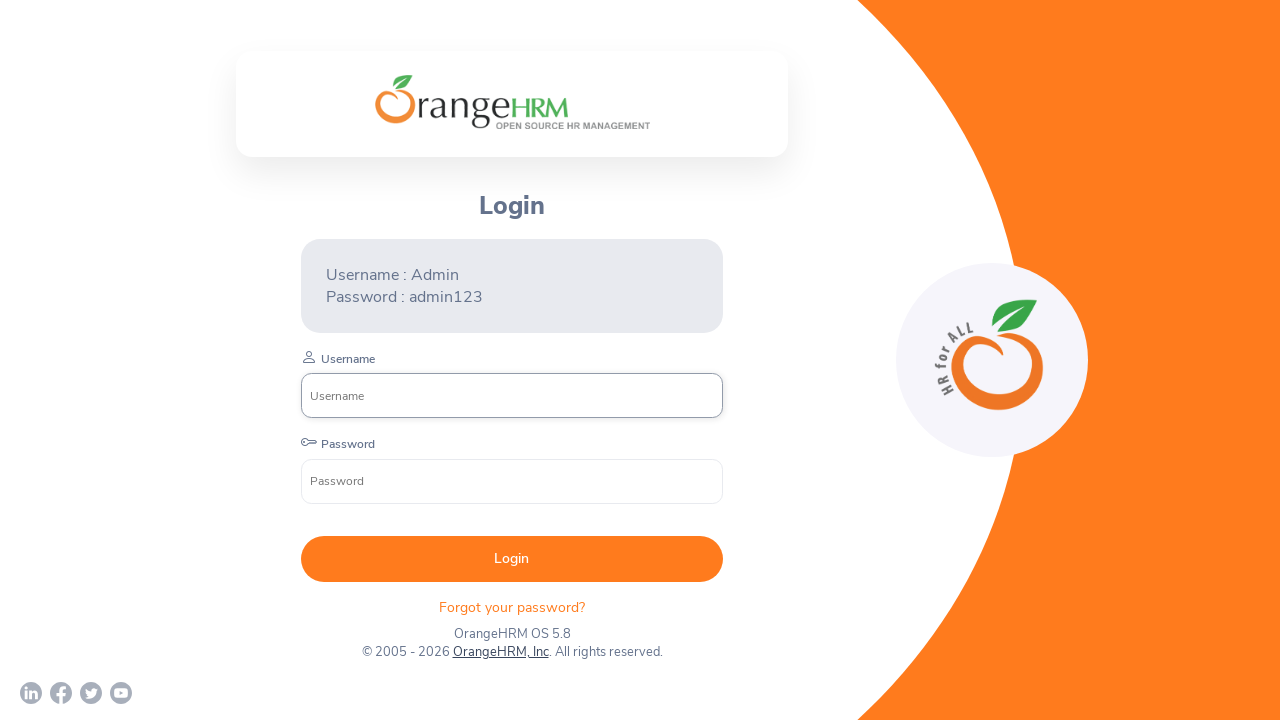

Navigated to OrangeHRM demo site
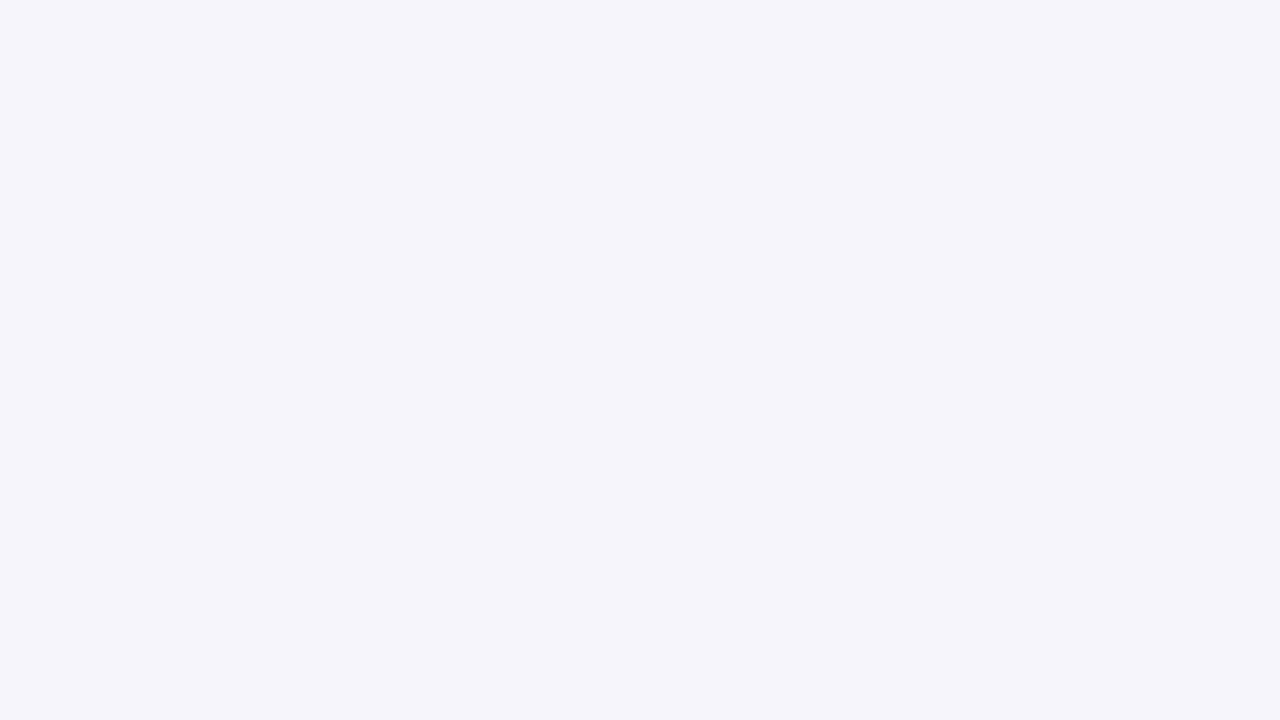

Retrieved page title
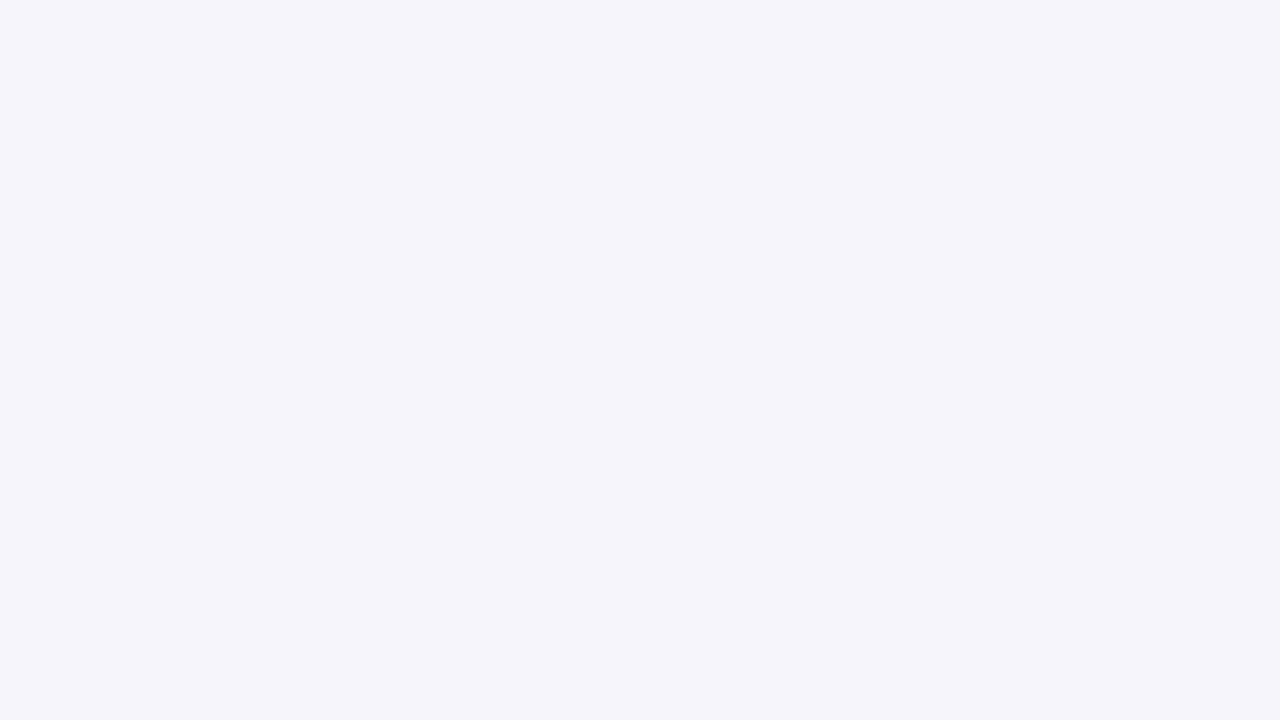

Verified page title matches expected value 'OrangeHRM'
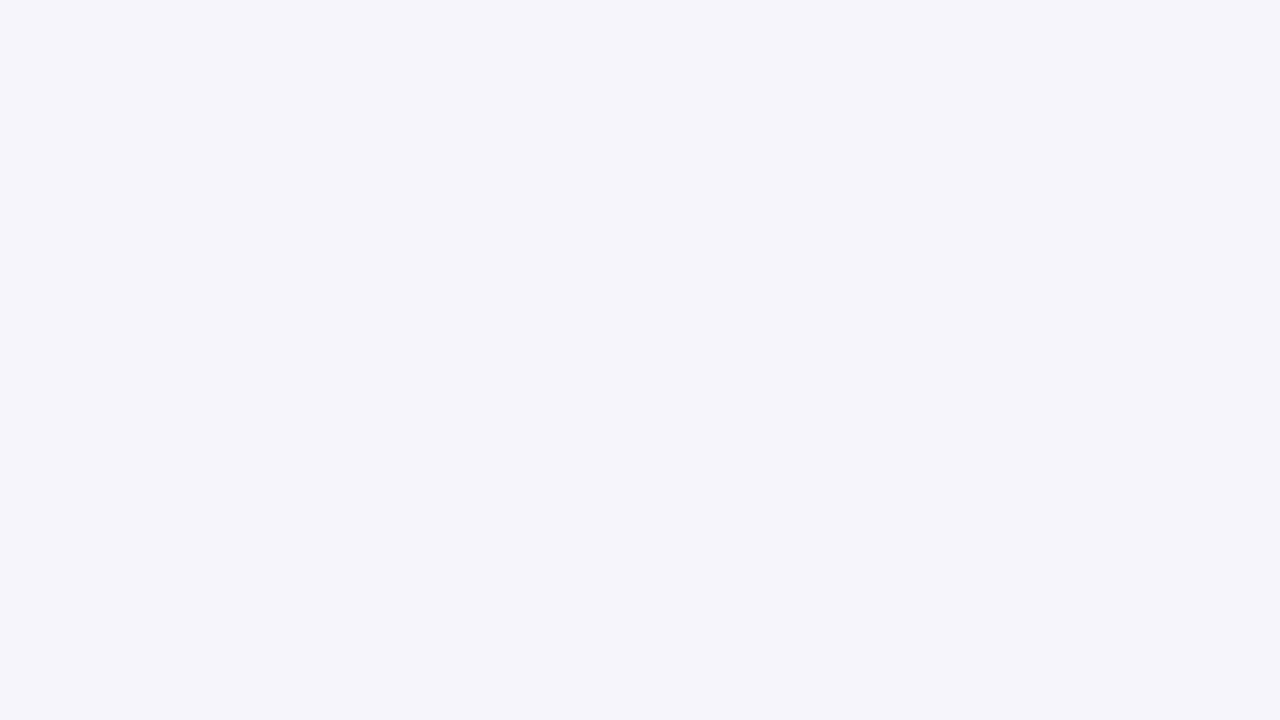

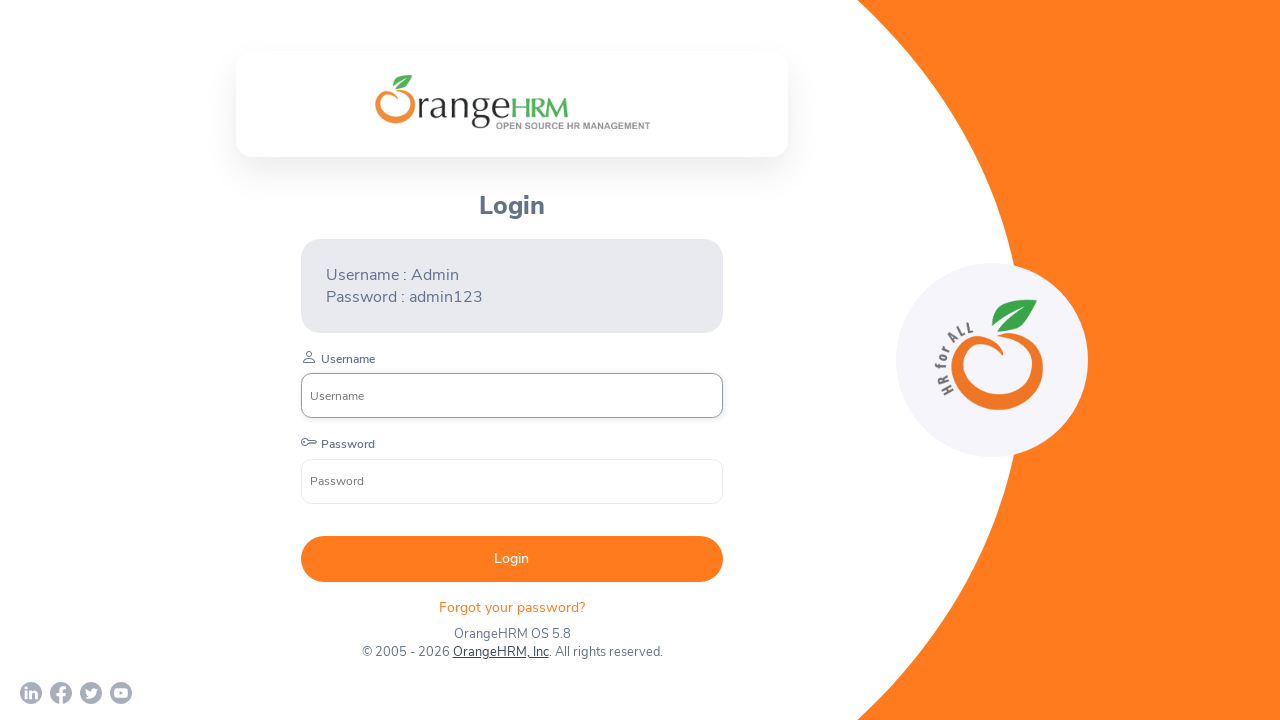